Tests login form validation by clicking the login button without entering credentials and verifying that "Required" error messages appear for both username and password fields.

Starting URL: https://opensource-demo.orangehrmlive.com/web/index.php/auth/login

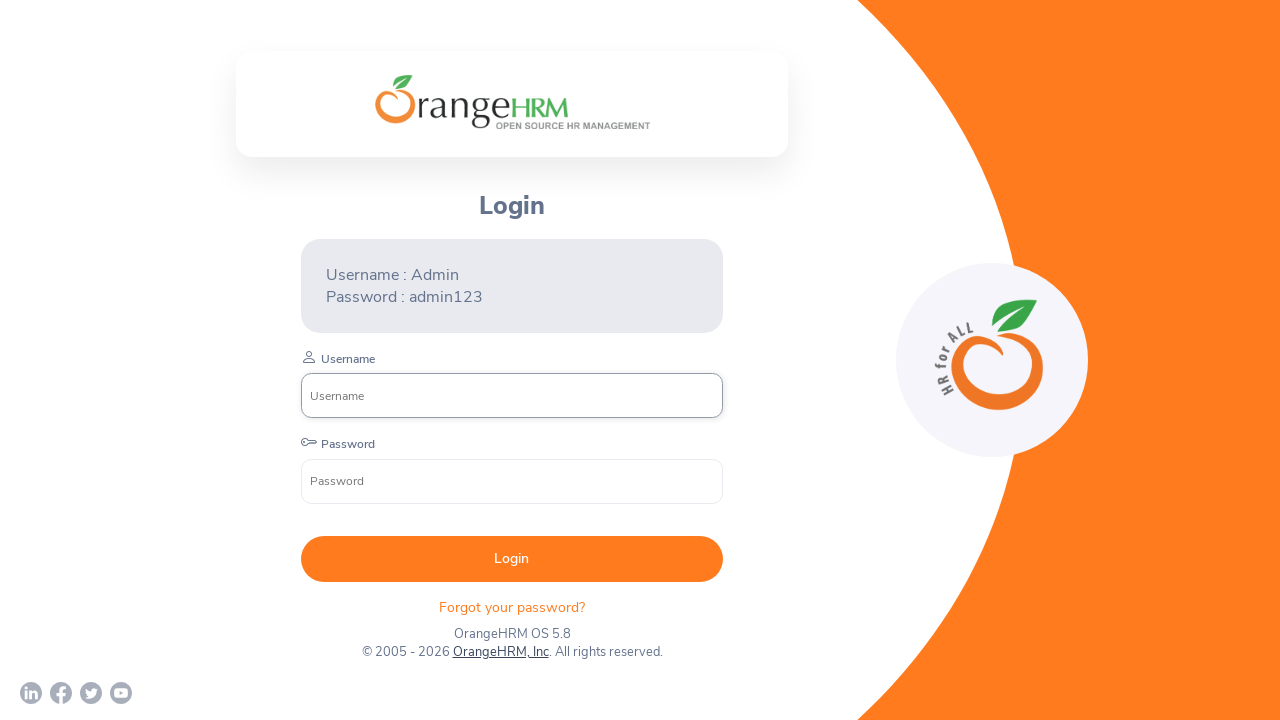

Login page fully loaded - Login button is visible
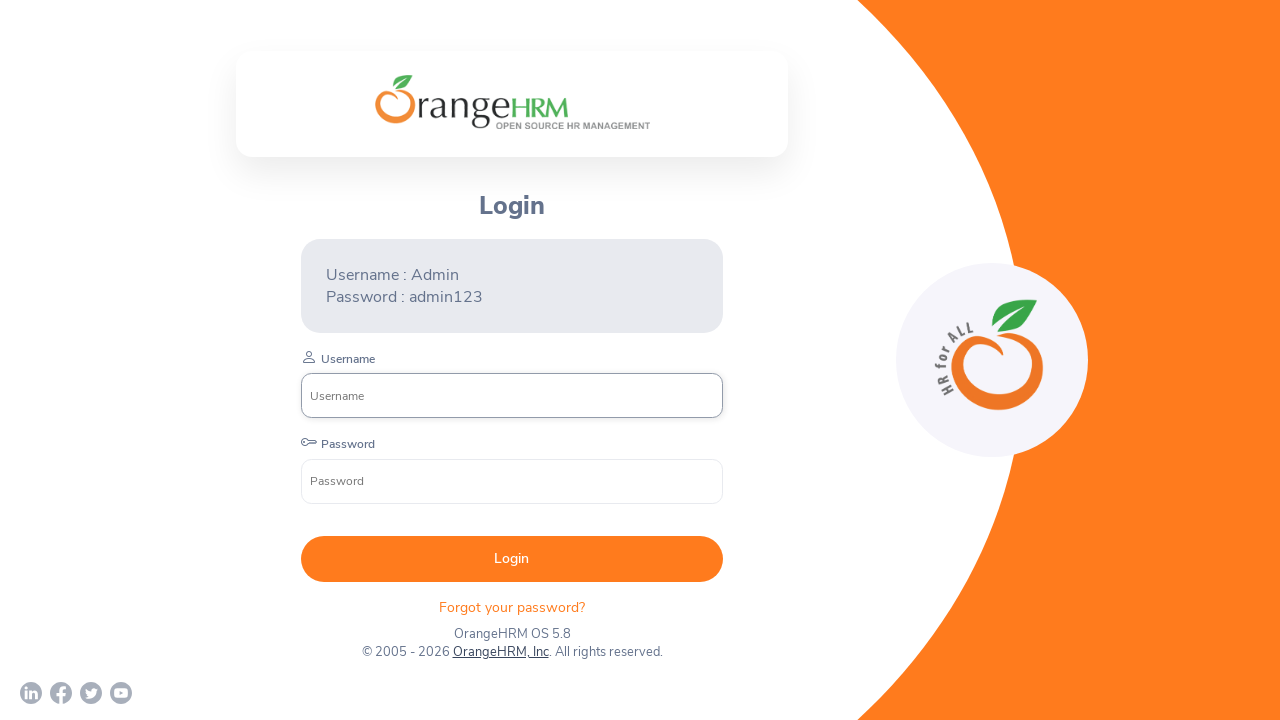

Clicked Login button without entering credentials at (512, 559) on button:has-text('Login')
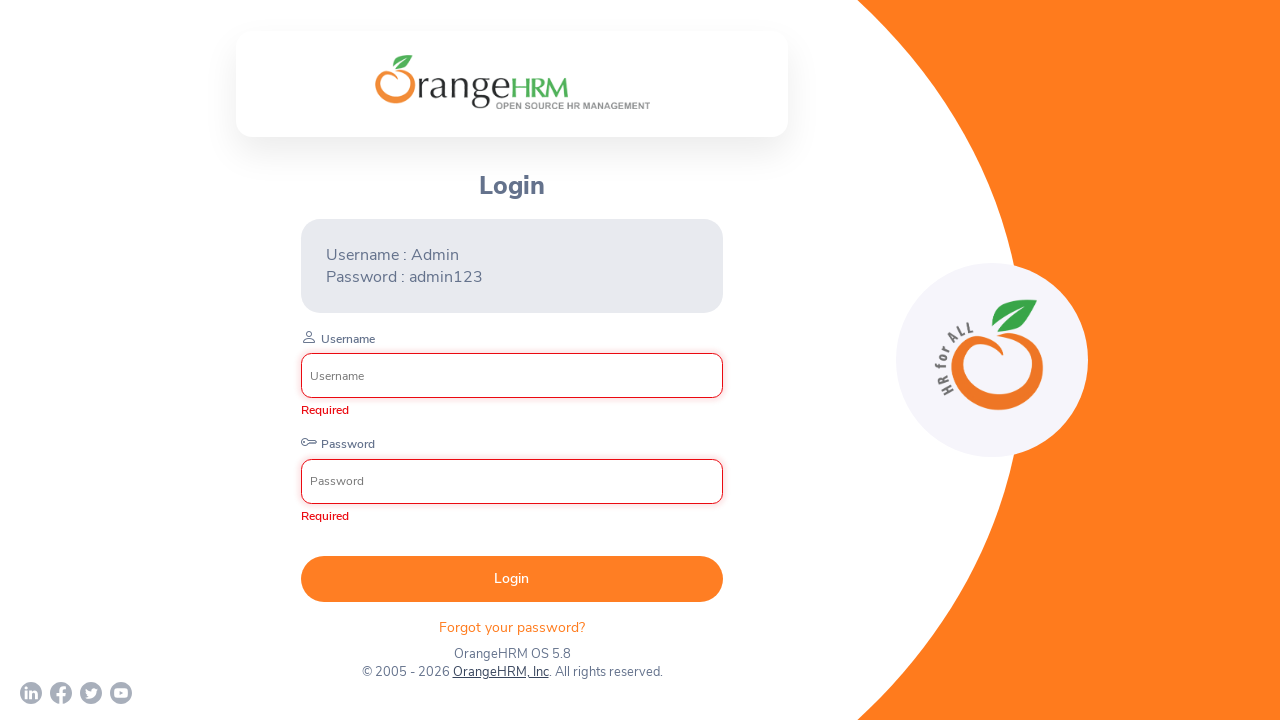

Error messages appeared for form validation
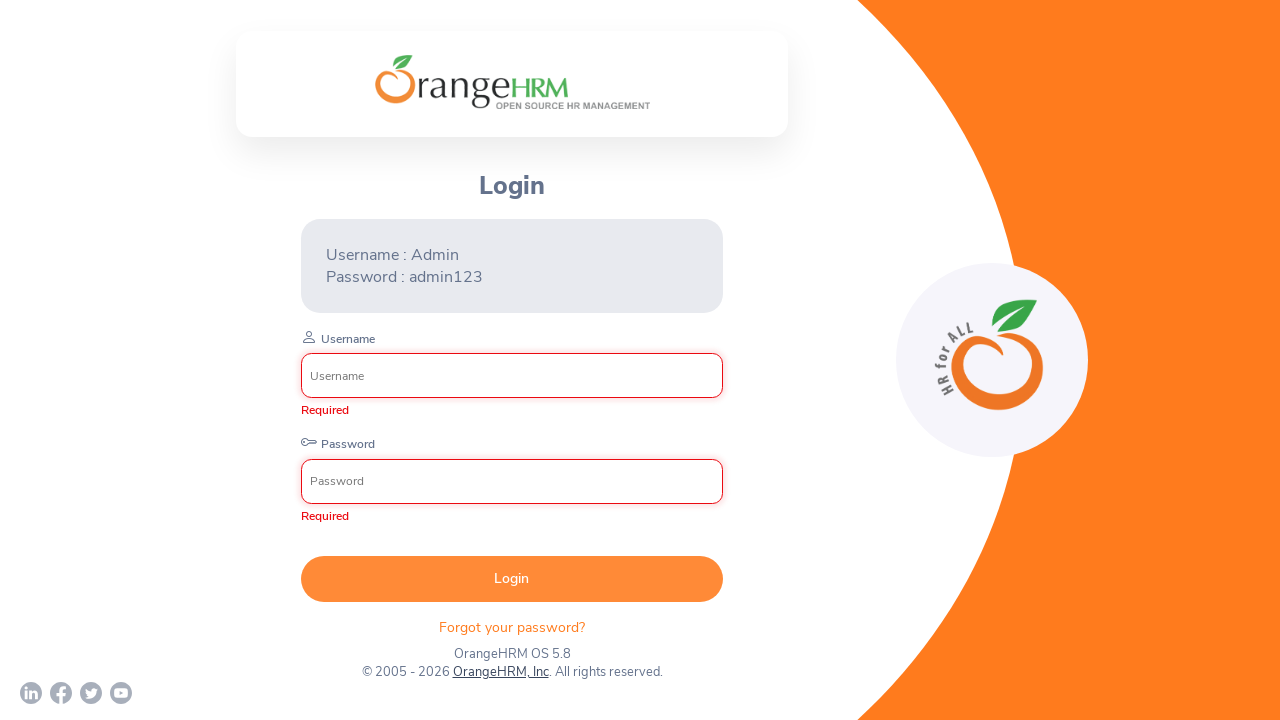

Retrieved username error message: 'Required'
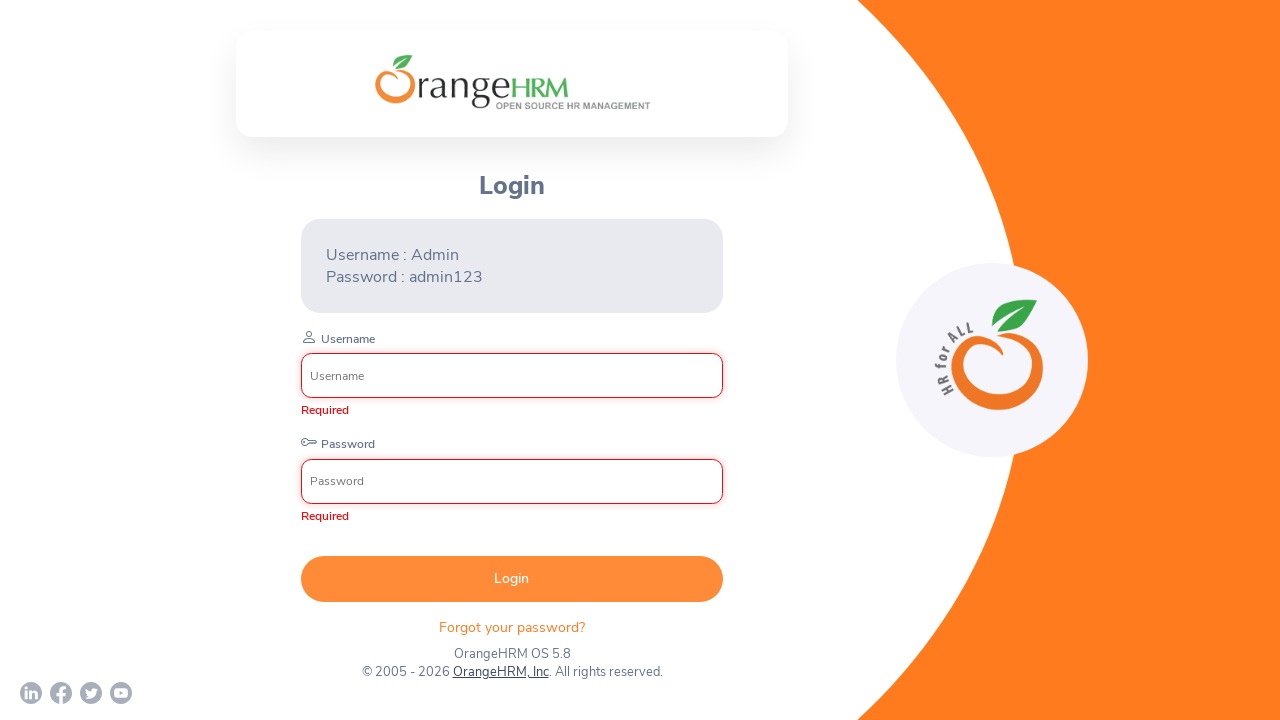

Retrieved password error message: 'Required'
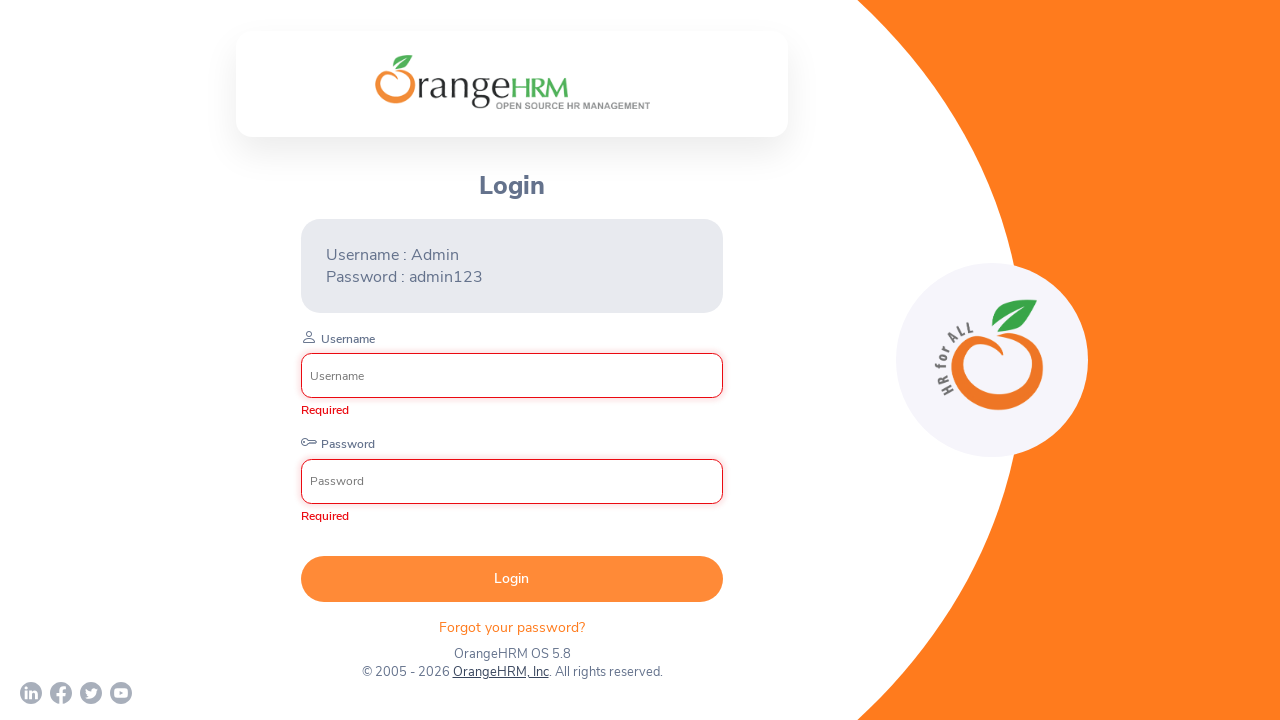

Assertion passed: Username field shows 'Required' error
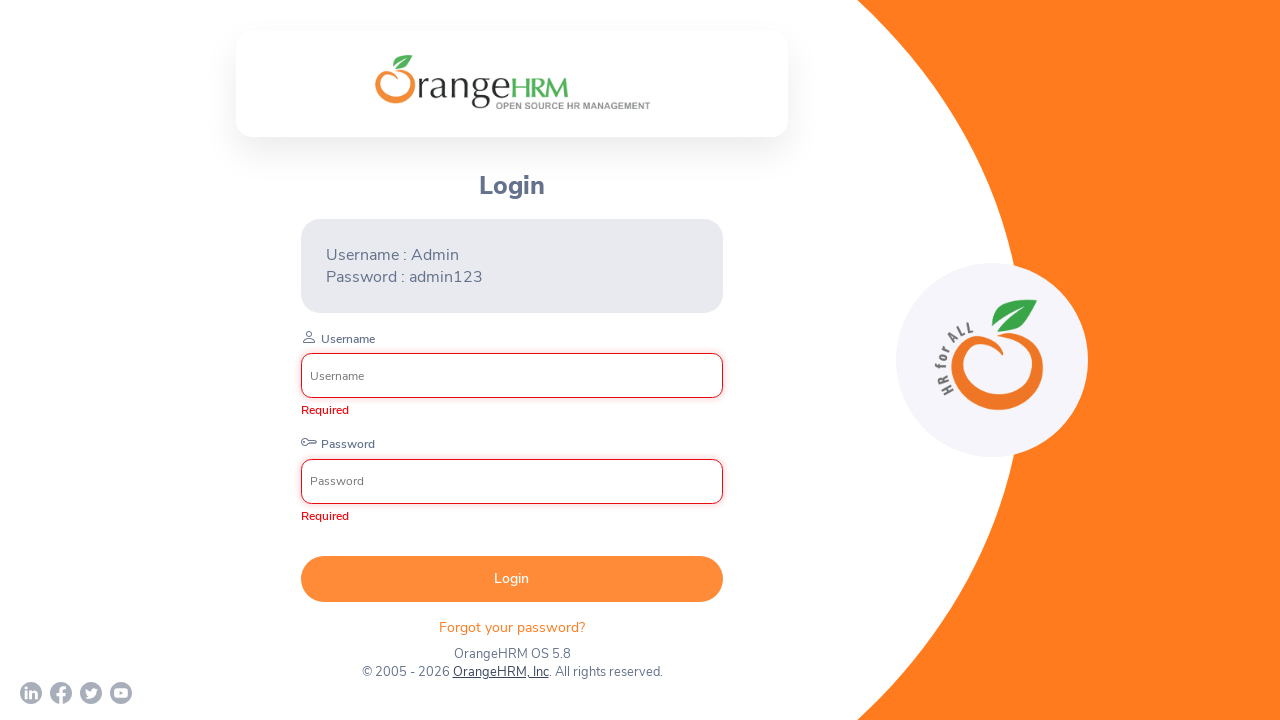

Assertion passed: Password field shows 'Required' error
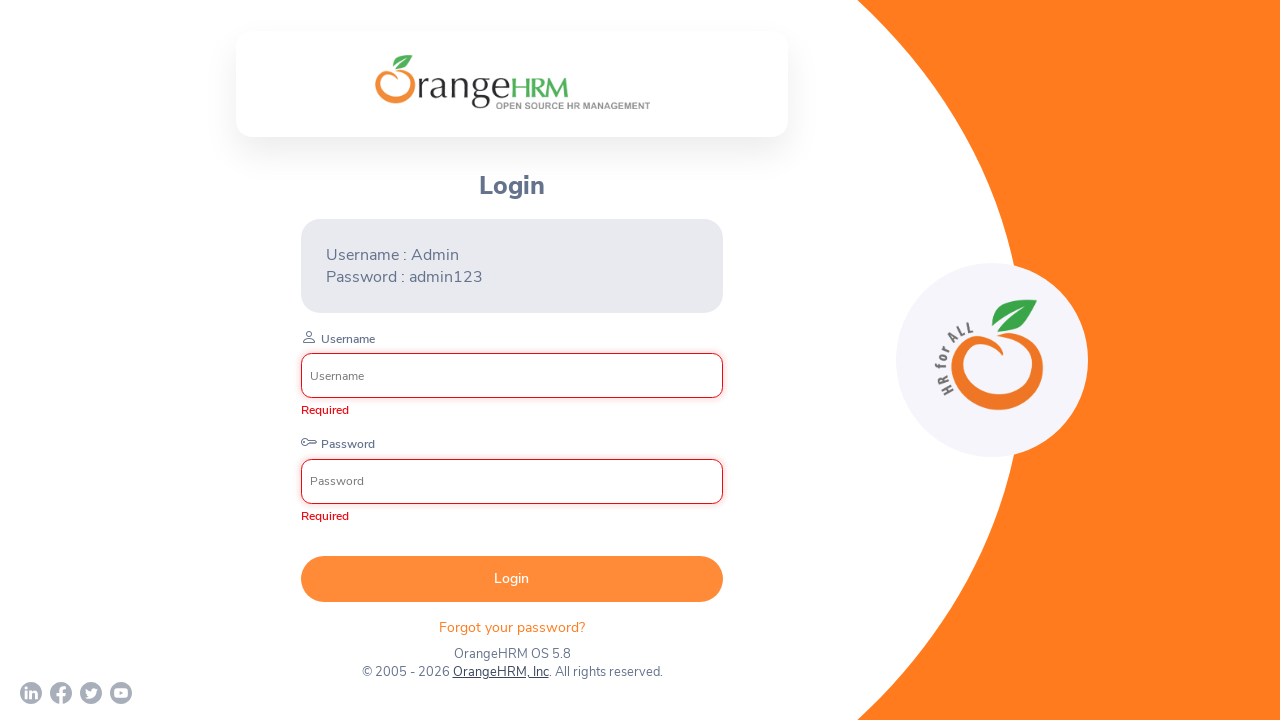

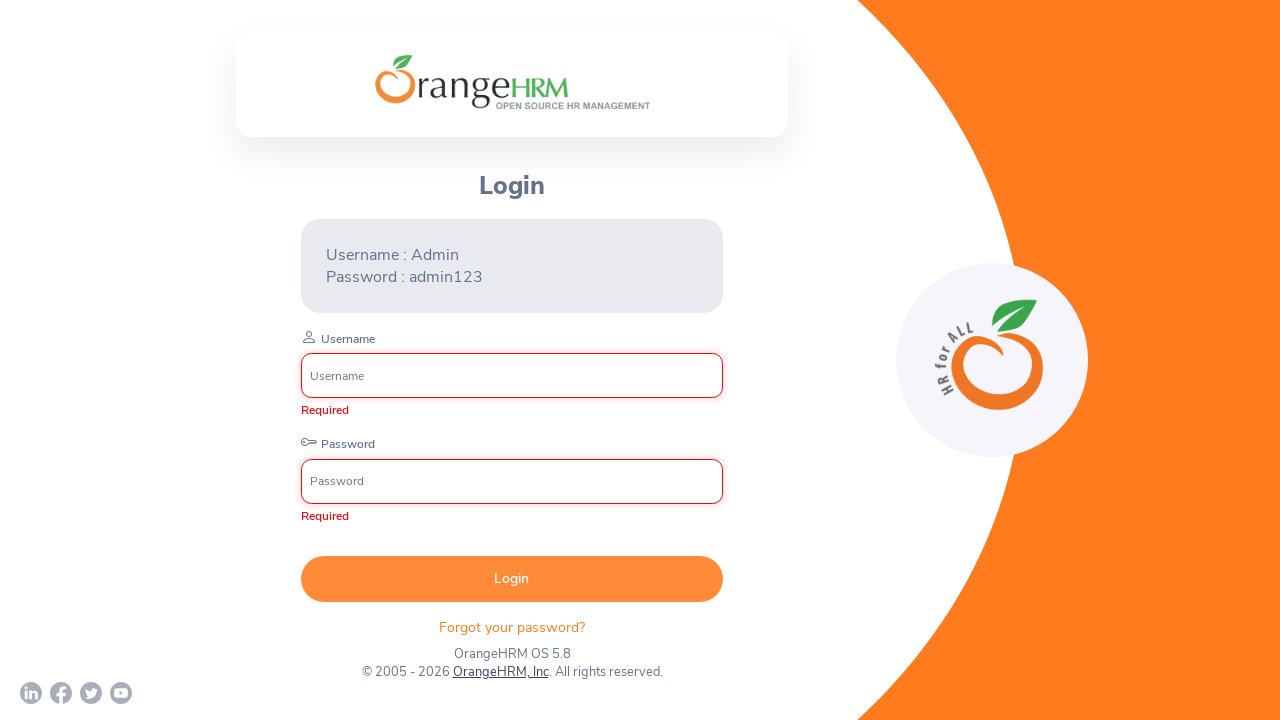